Tests adding specific grocery items (Cucumber, Brocolli, Beetroot, Carrot) to the shopping cart on an e-commerce practice site by iterating through available products and clicking the add button for matching items.

Starting URL: https://rahulshettyacademy.com/seleniumPractise/#/

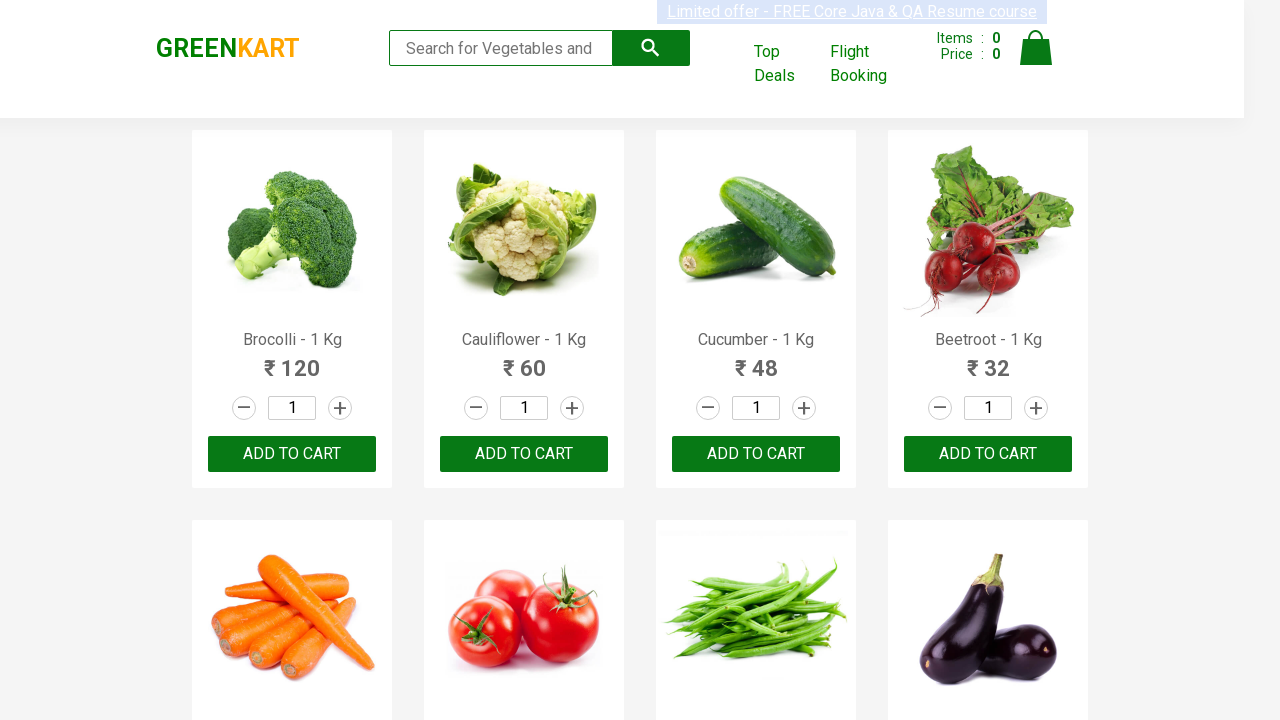

Waited for product names to load on GreenKart page
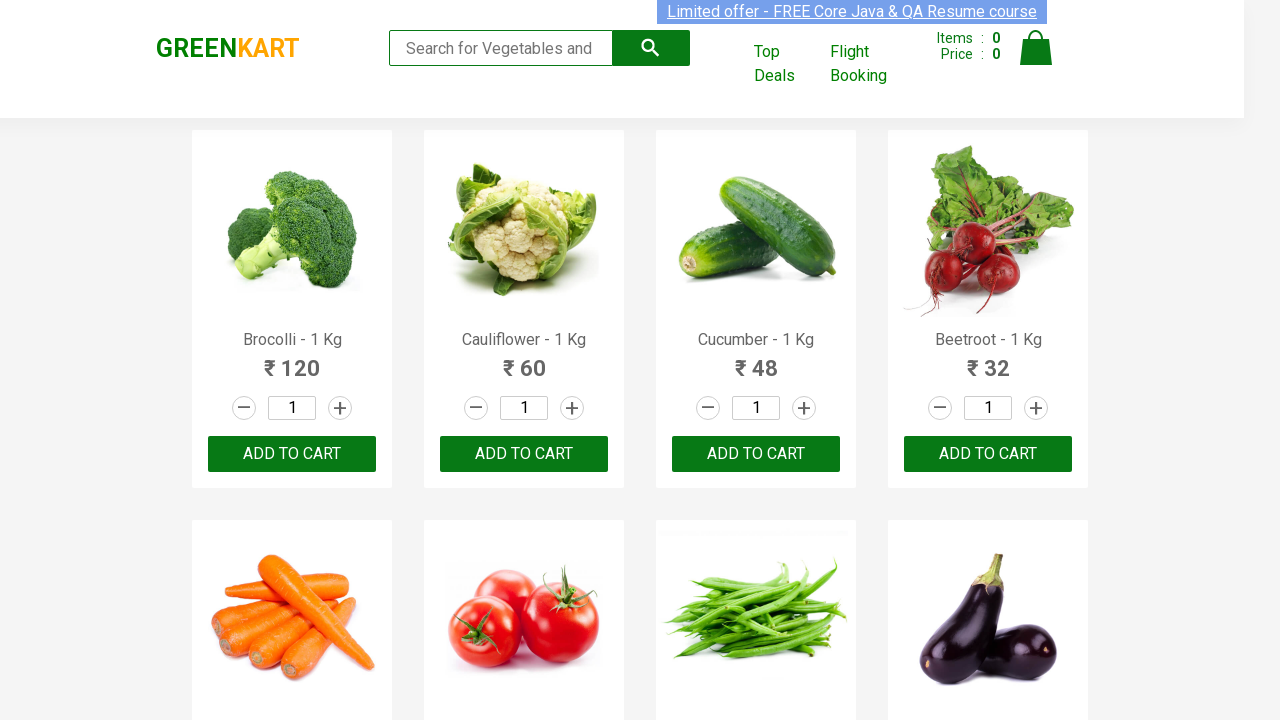

Retrieved all product elements from the page
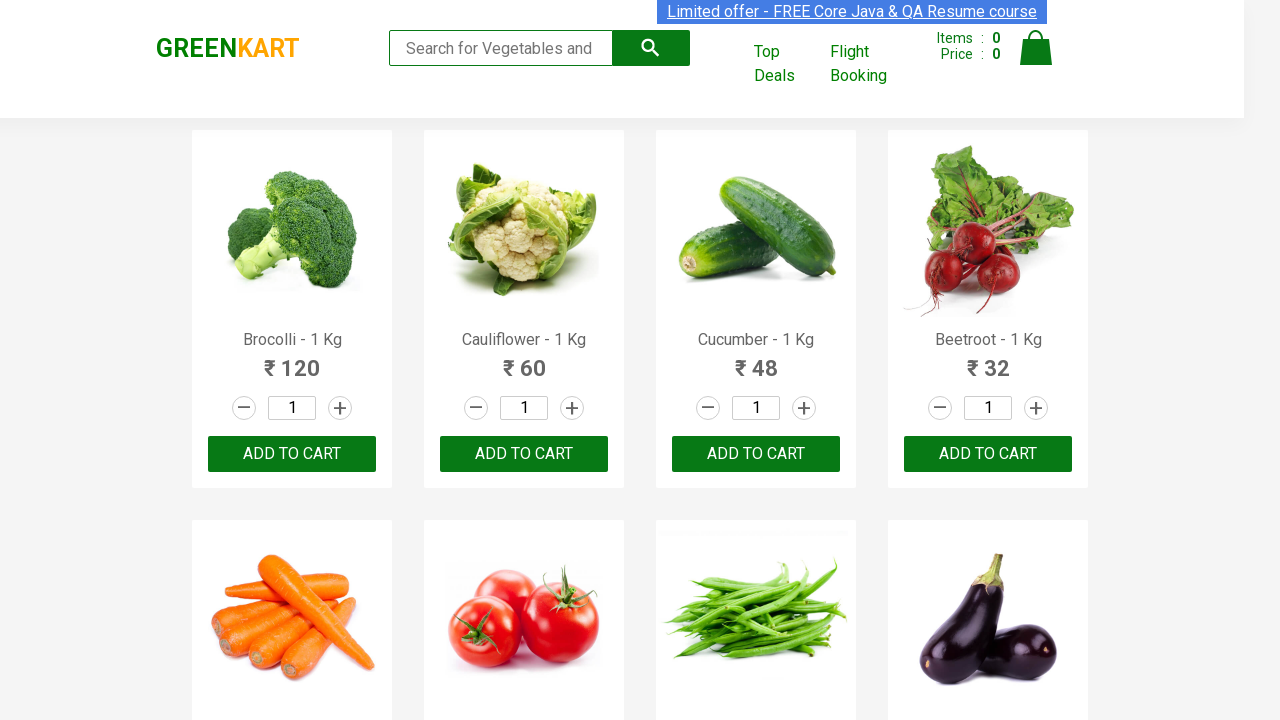

Clicked 'Add to Cart' button for Brocolli at (292, 454) on xpath=//div[@class='product-action']/button >> nth=0
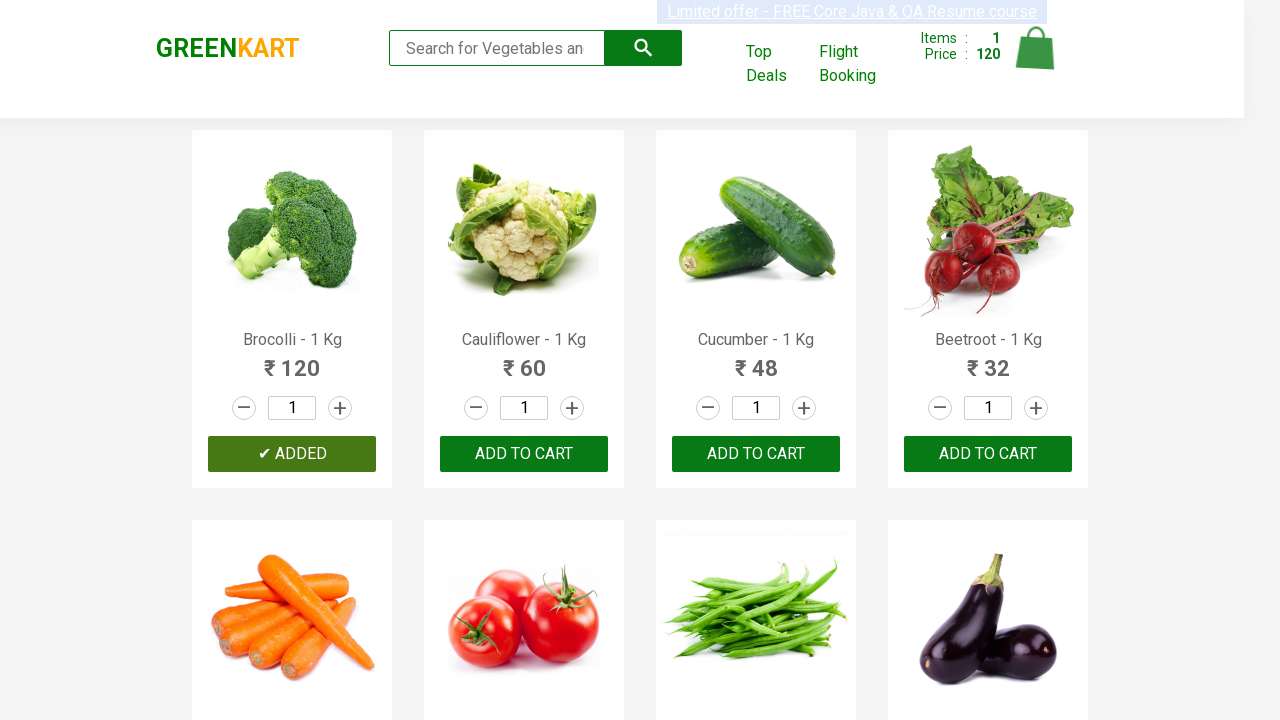

Clicked 'Add to Cart' button for Cucumber at (756, 454) on xpath=//div[@class='product-action']/button >> nth=2
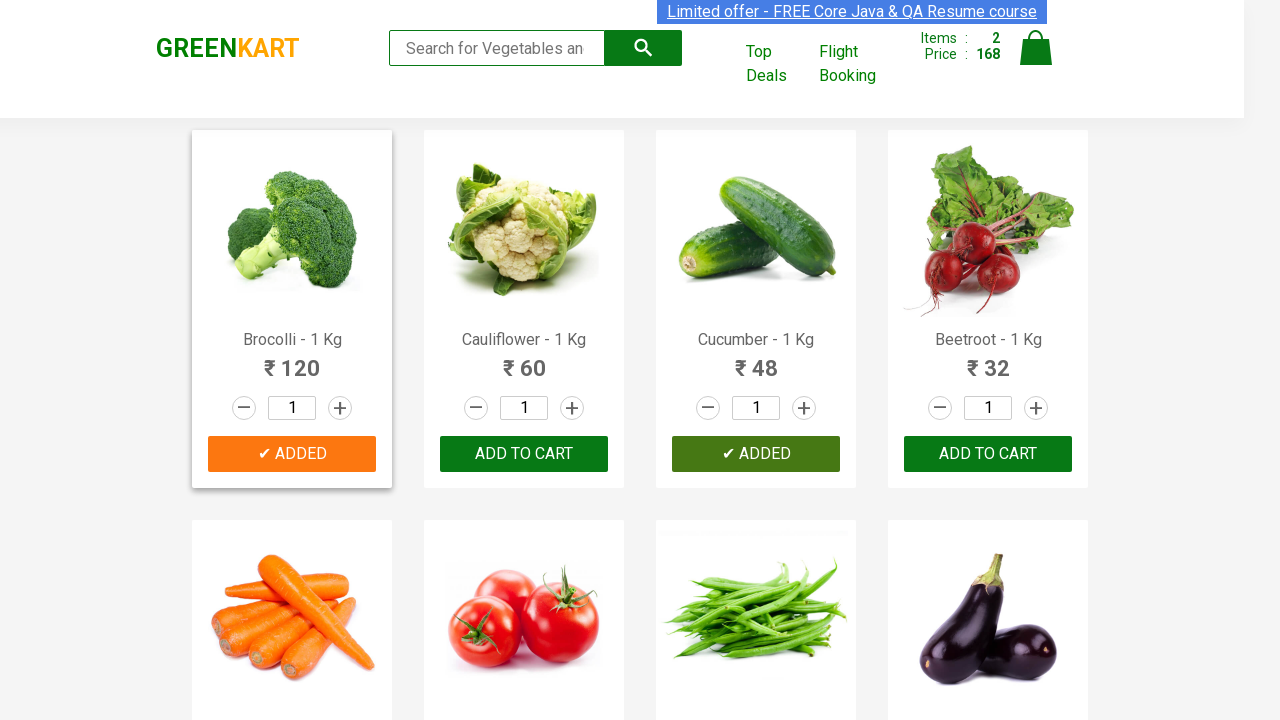

Clicked 'Add to Cart' button for Beetroot at (988, 454) on xpath=//div[@class='product-action']/button >> nth=3
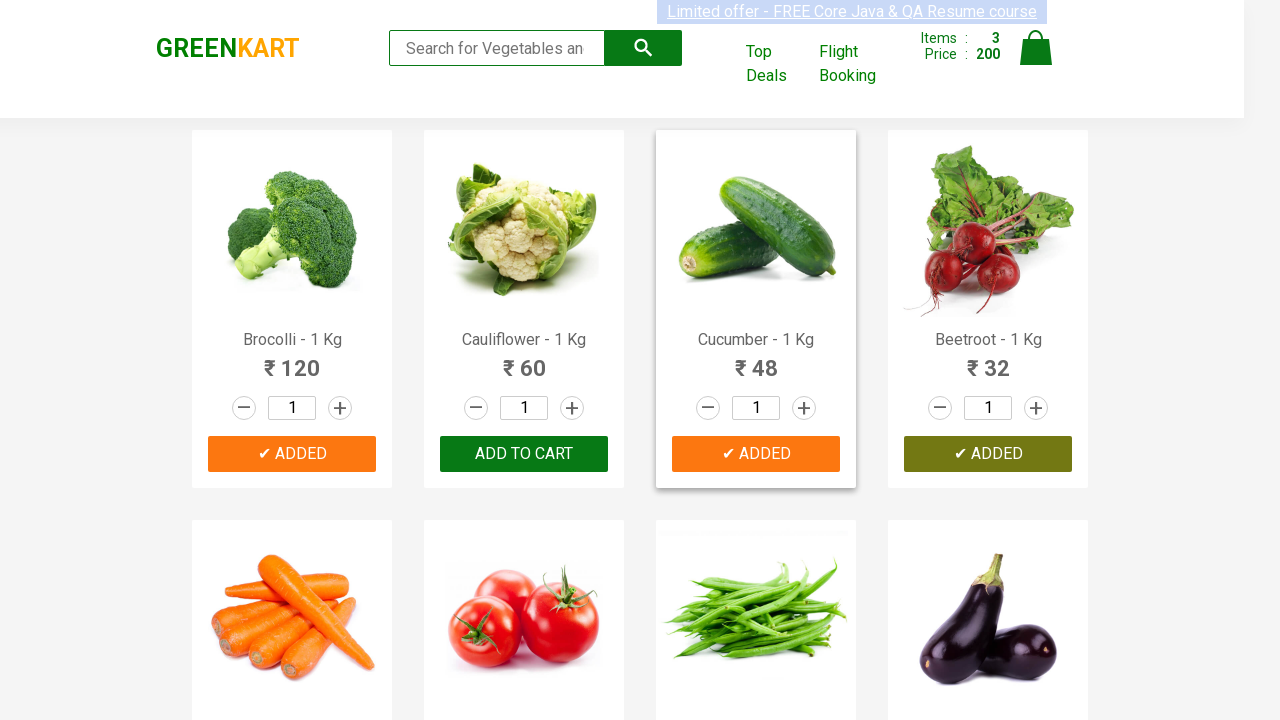

Clicked 'Add to Cart' button for Carrot at (292, 360) on xpath=//div[@class='product-action']/button >> nth=4
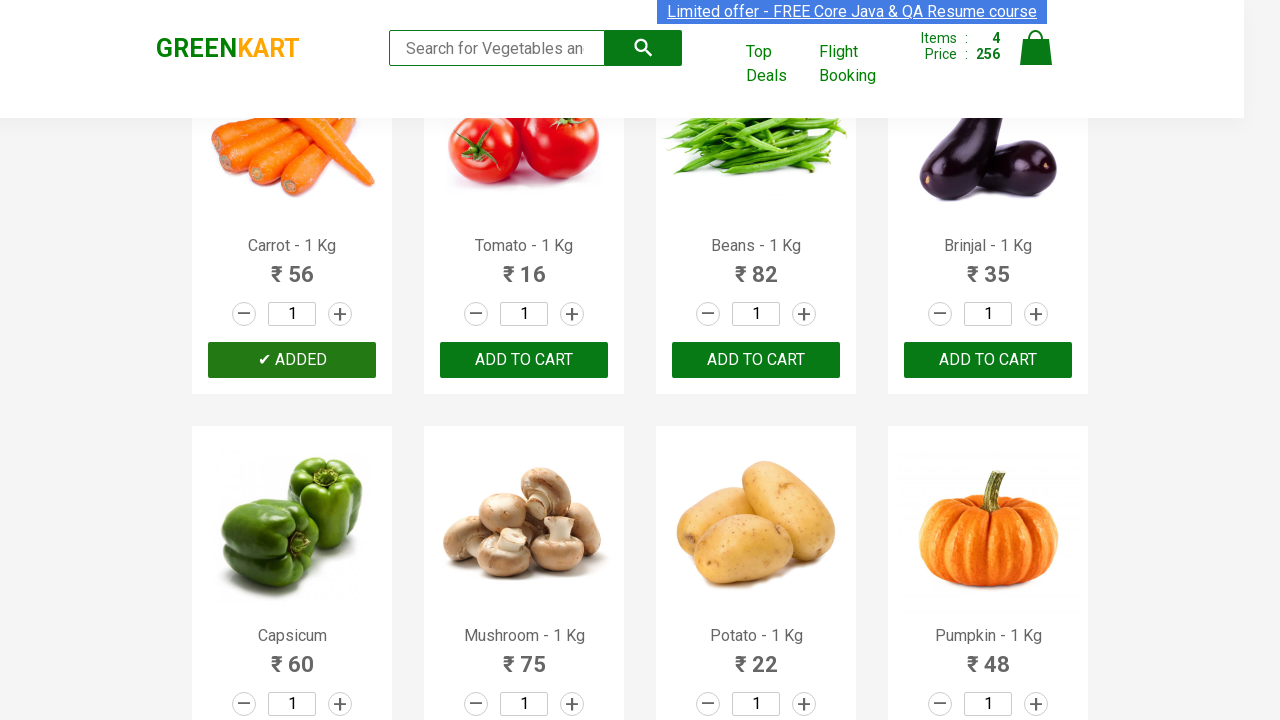

Waited 1 second for cart to update after adding items
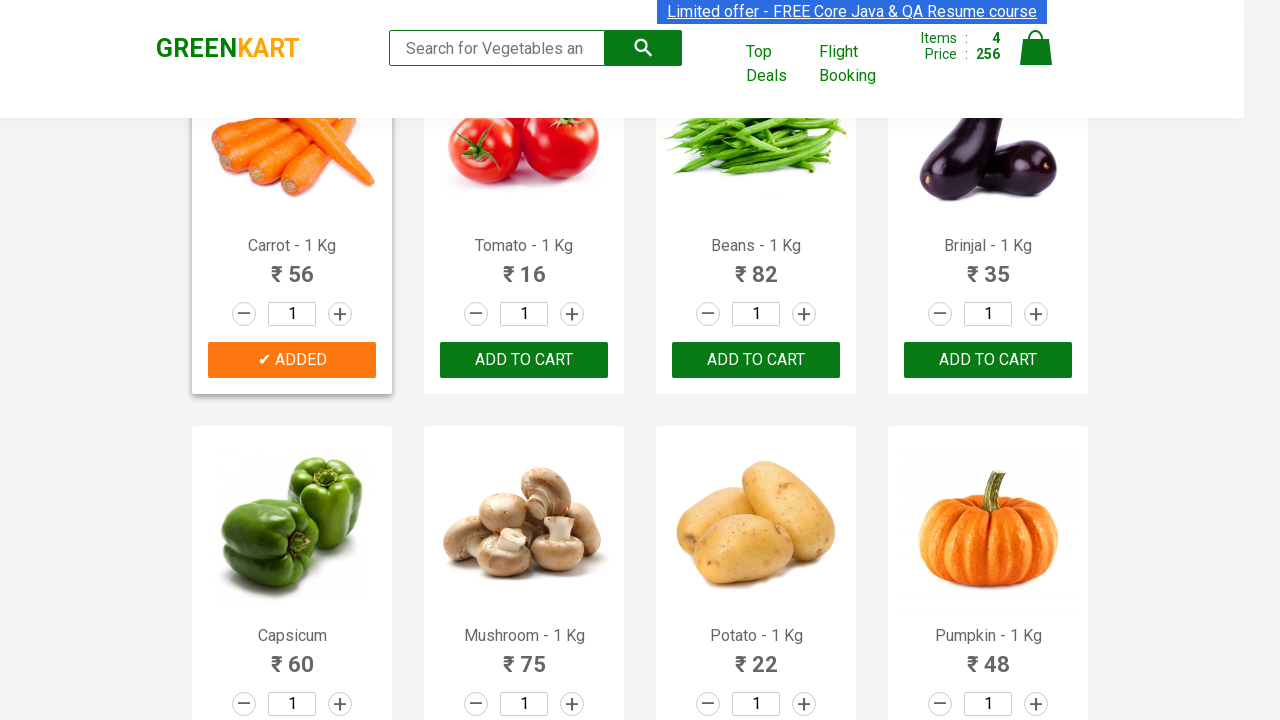

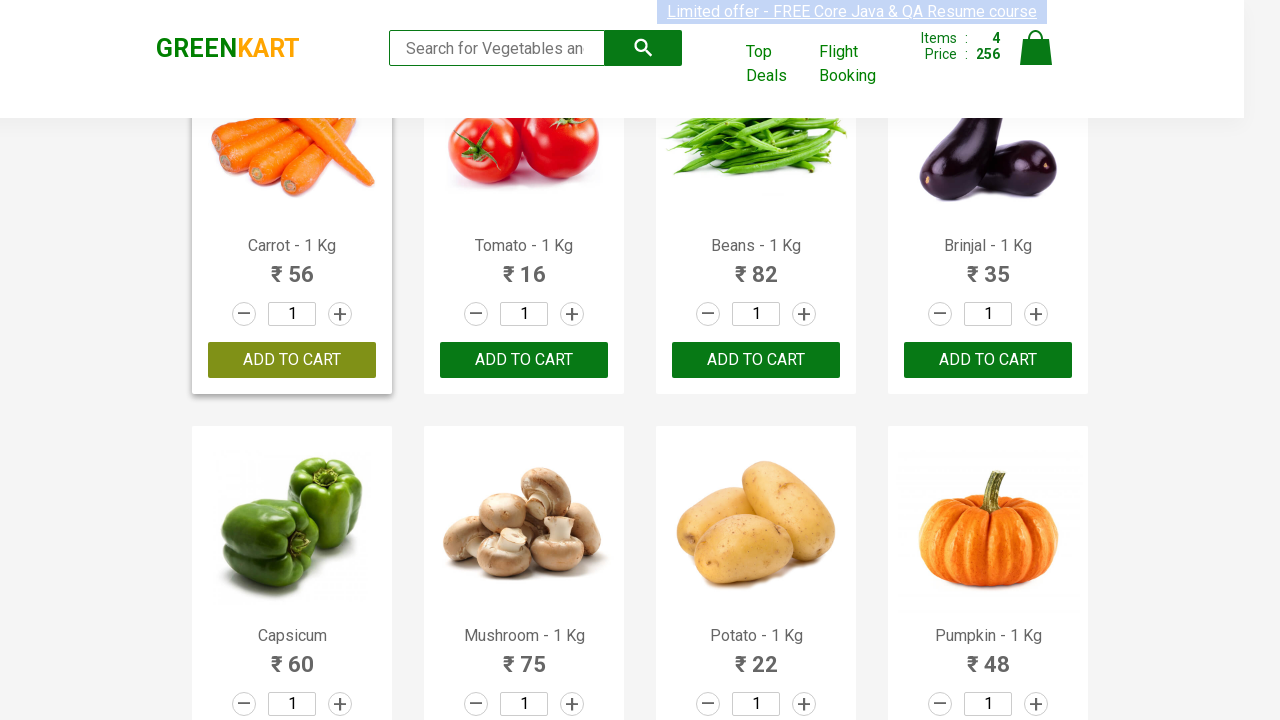